Tests that the world clock web table loads correctly by verifying table rows are present and accessible on the timeanddate.com world clock page.

Starting URL: https://www.timeanddate.com/worldclock/

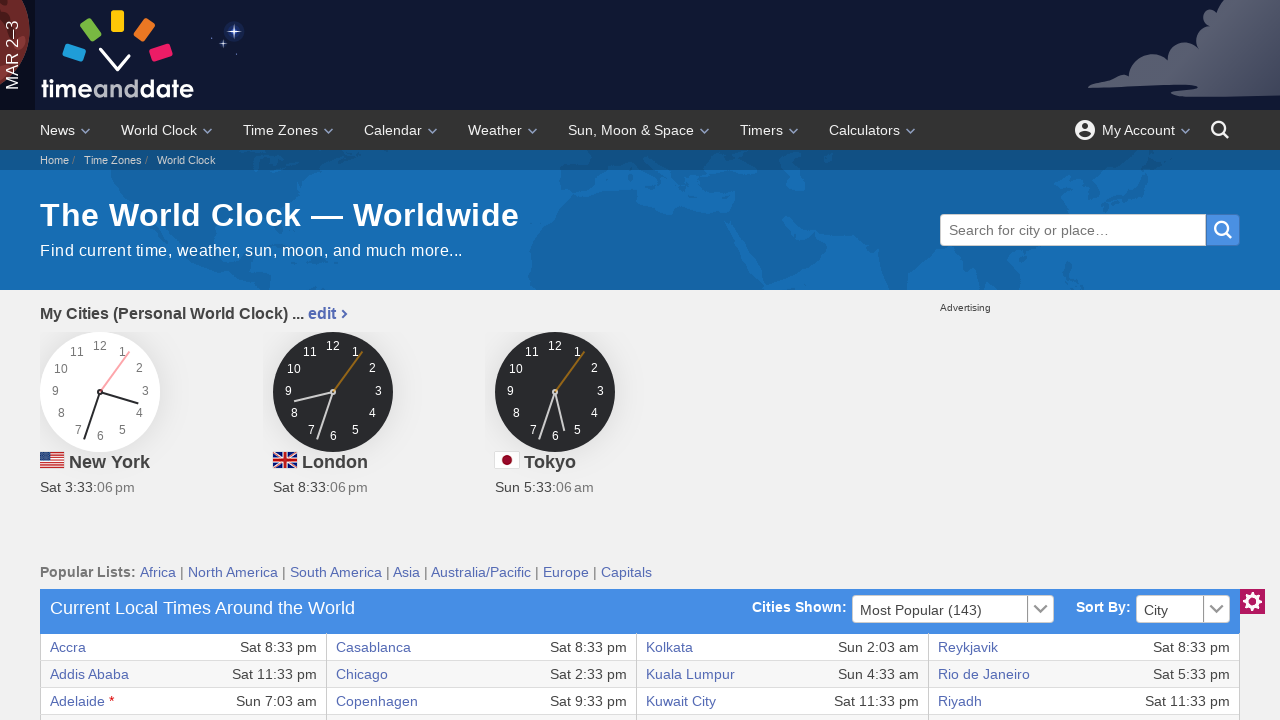

World clock table loaded and became visible
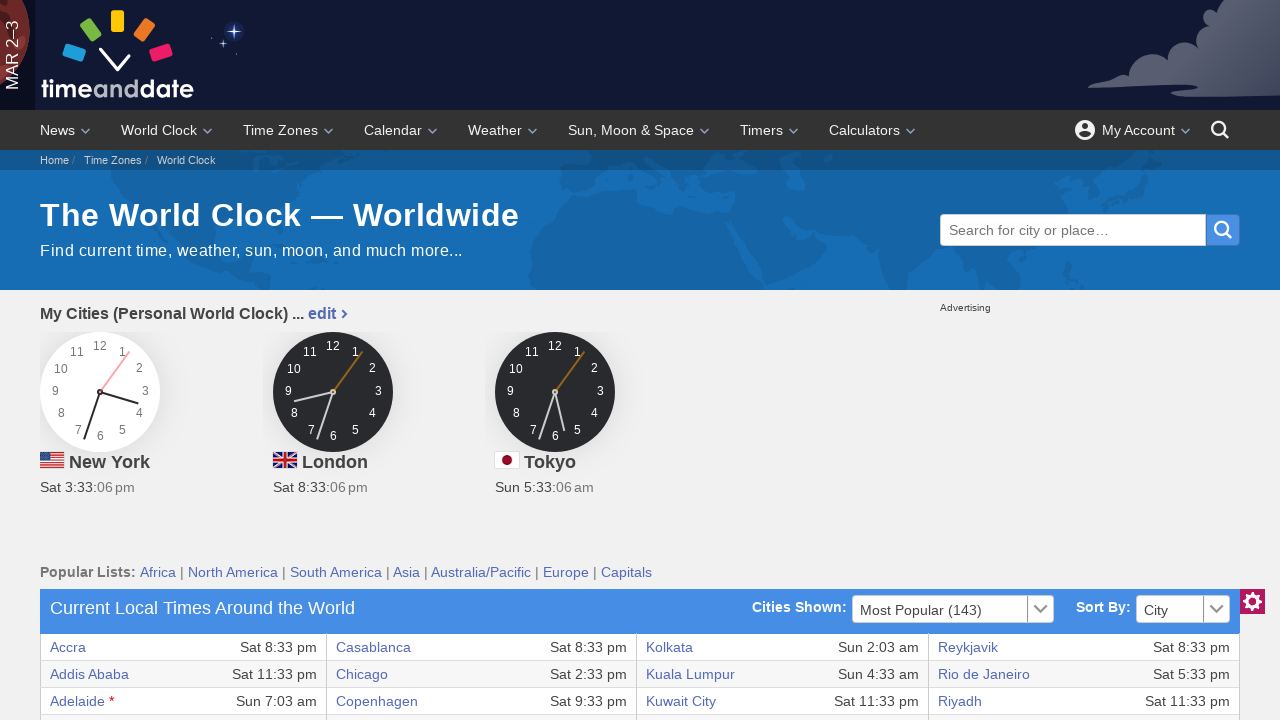

Table body rows in world clock section verified as present
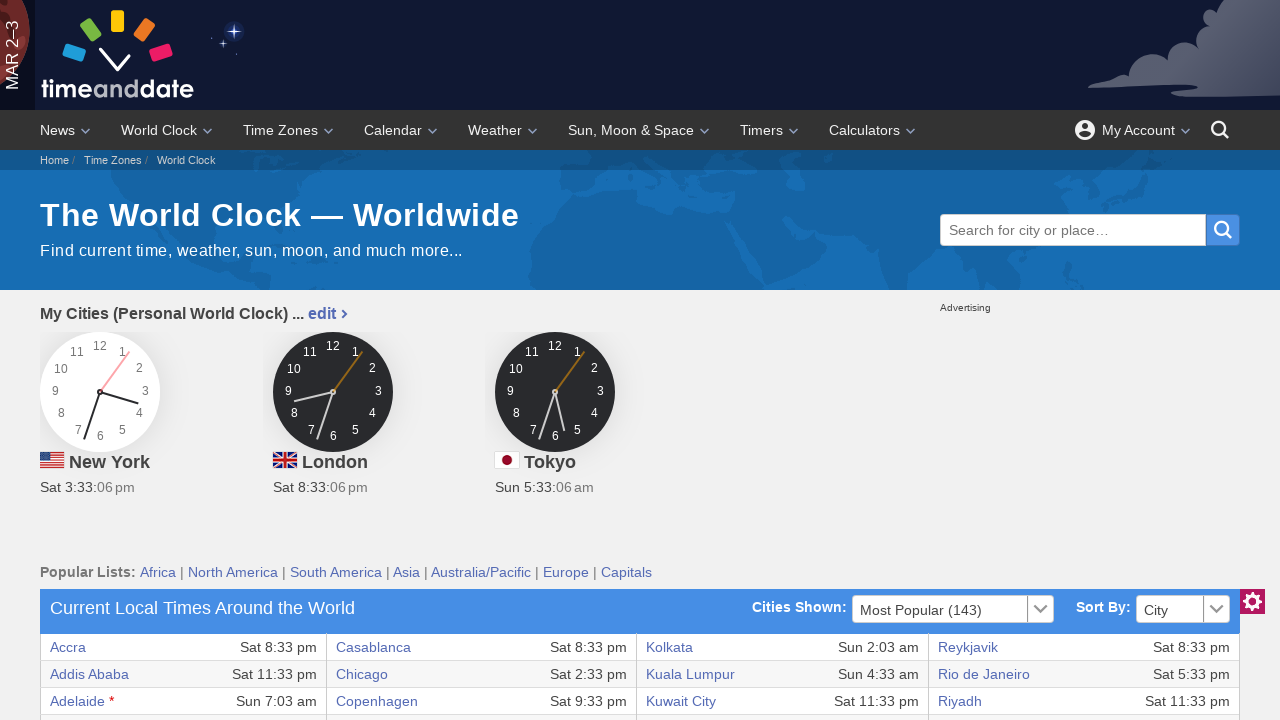

Located first cell of first table row
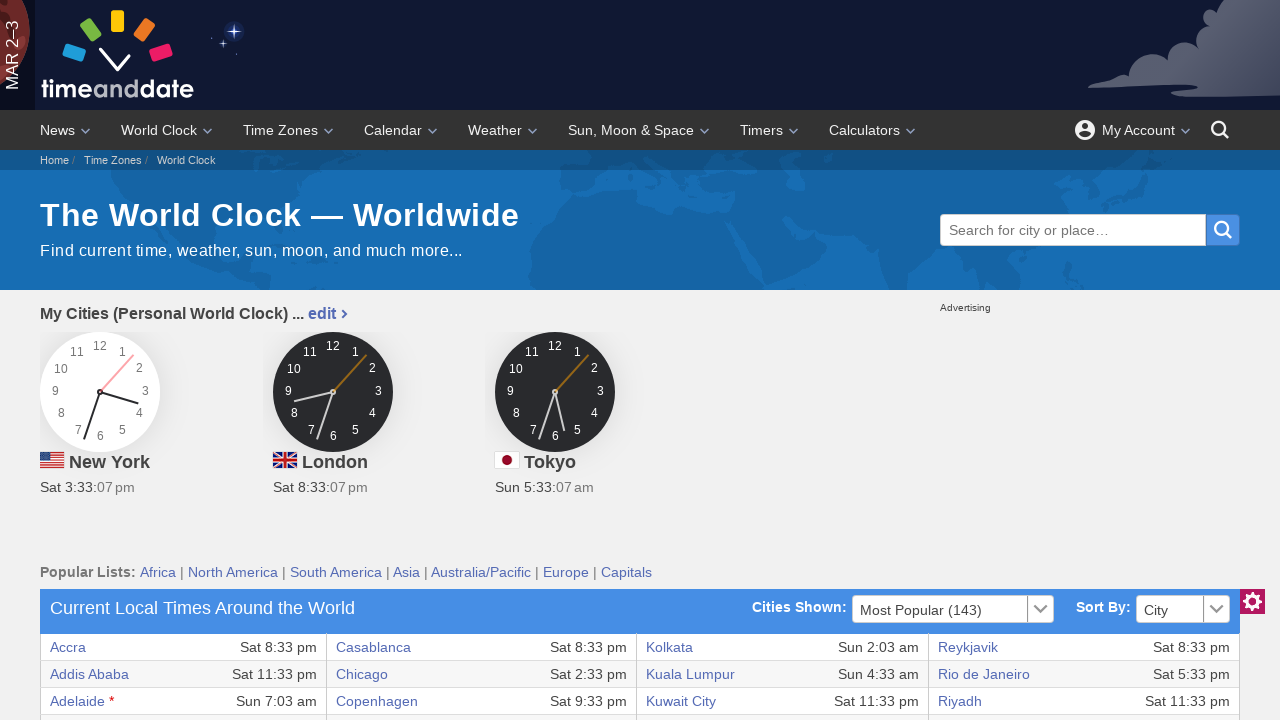

First cell in world clock table verified as visible and accessible
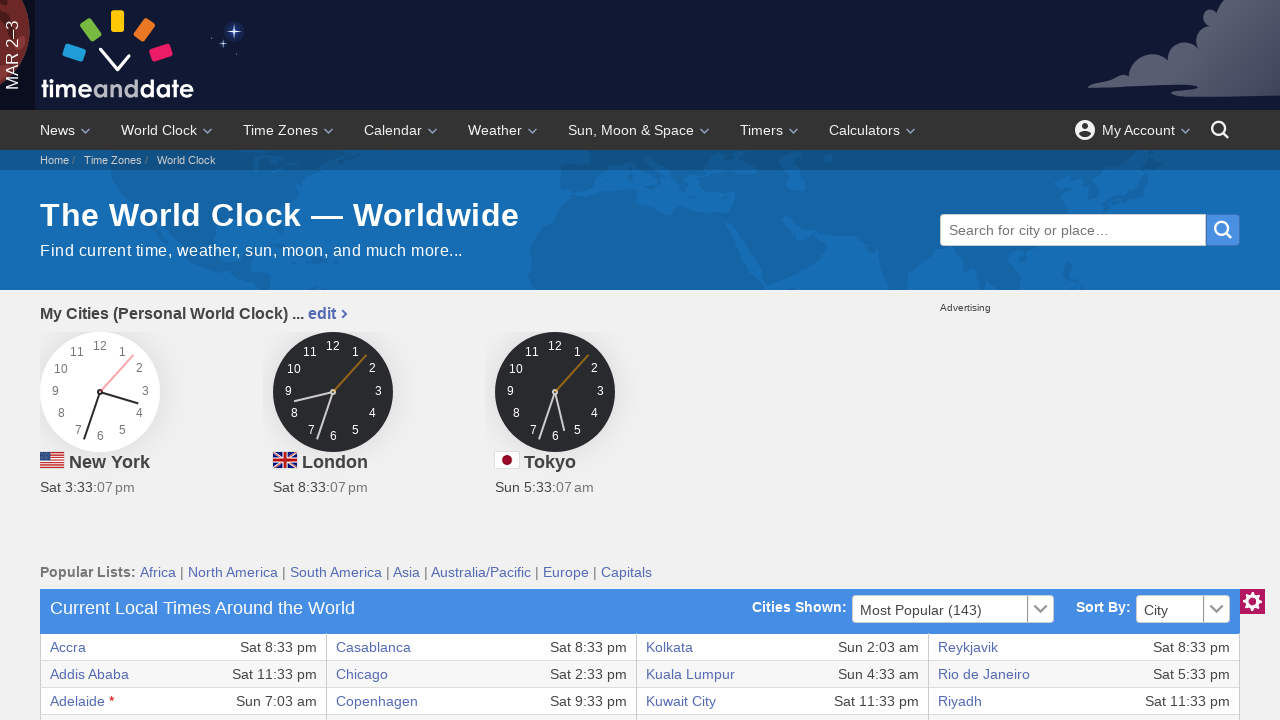

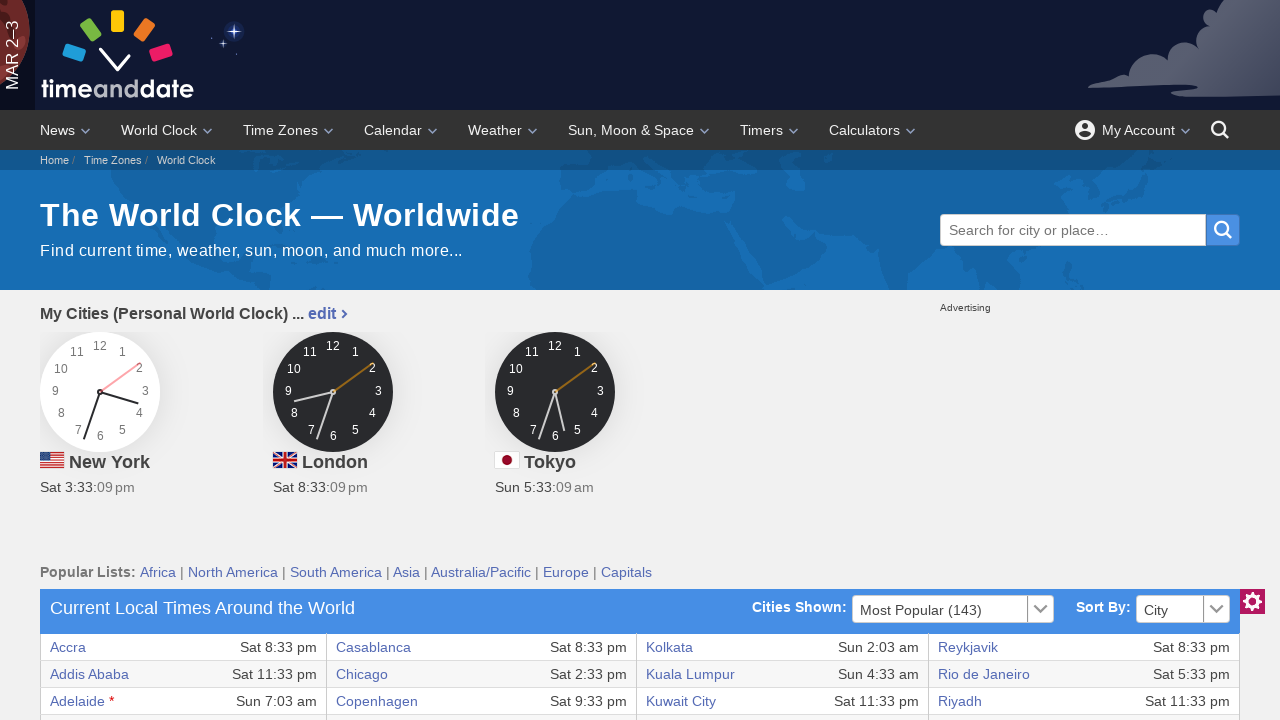